Tests button click functionality by navigating to a buttons test page and clicking button one using CSS selector

Starting URL: https://automationtesting.co.uk/buttons.html

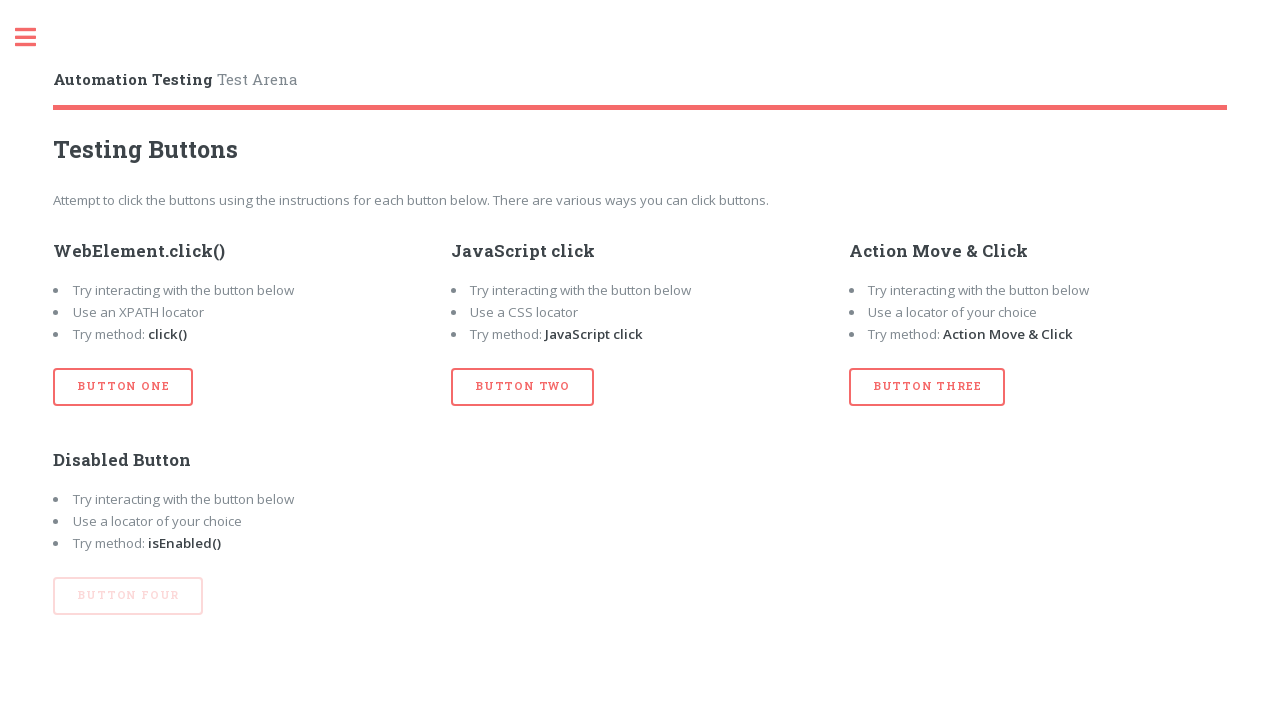

Navigated to buttons test page
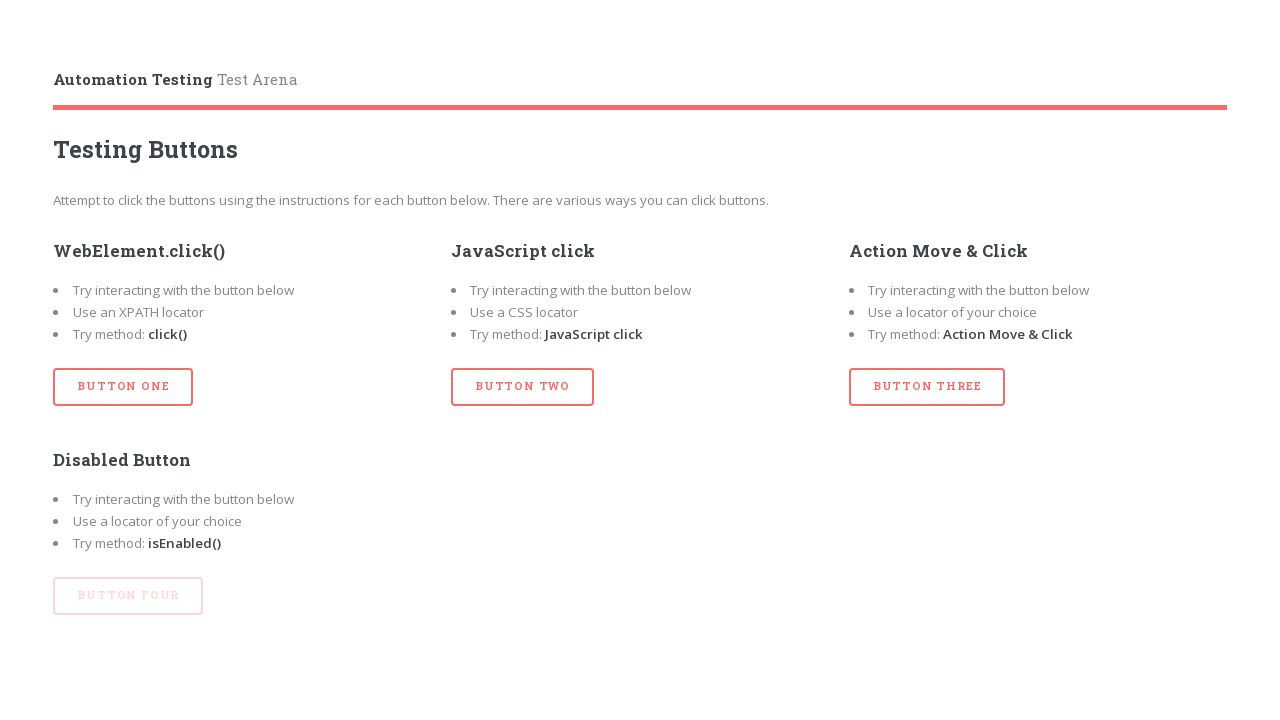

Clicked button one using CSS selector at (123, 387) on button#btn_one
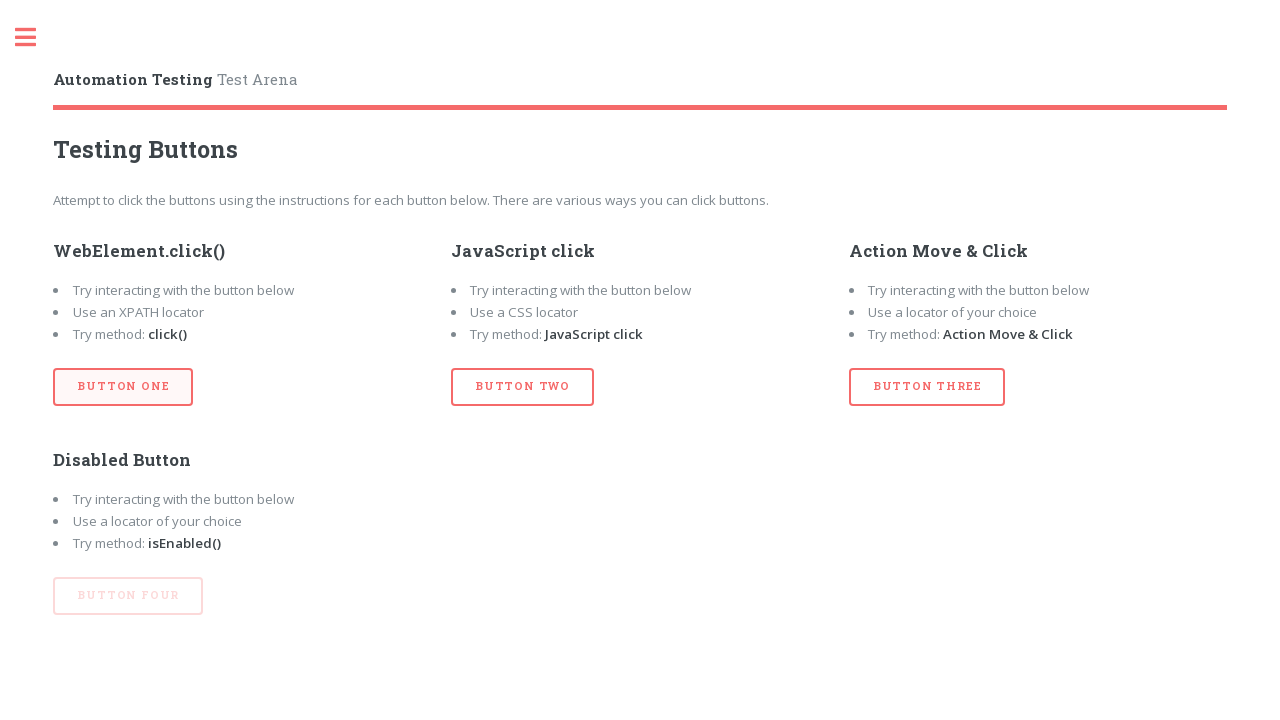

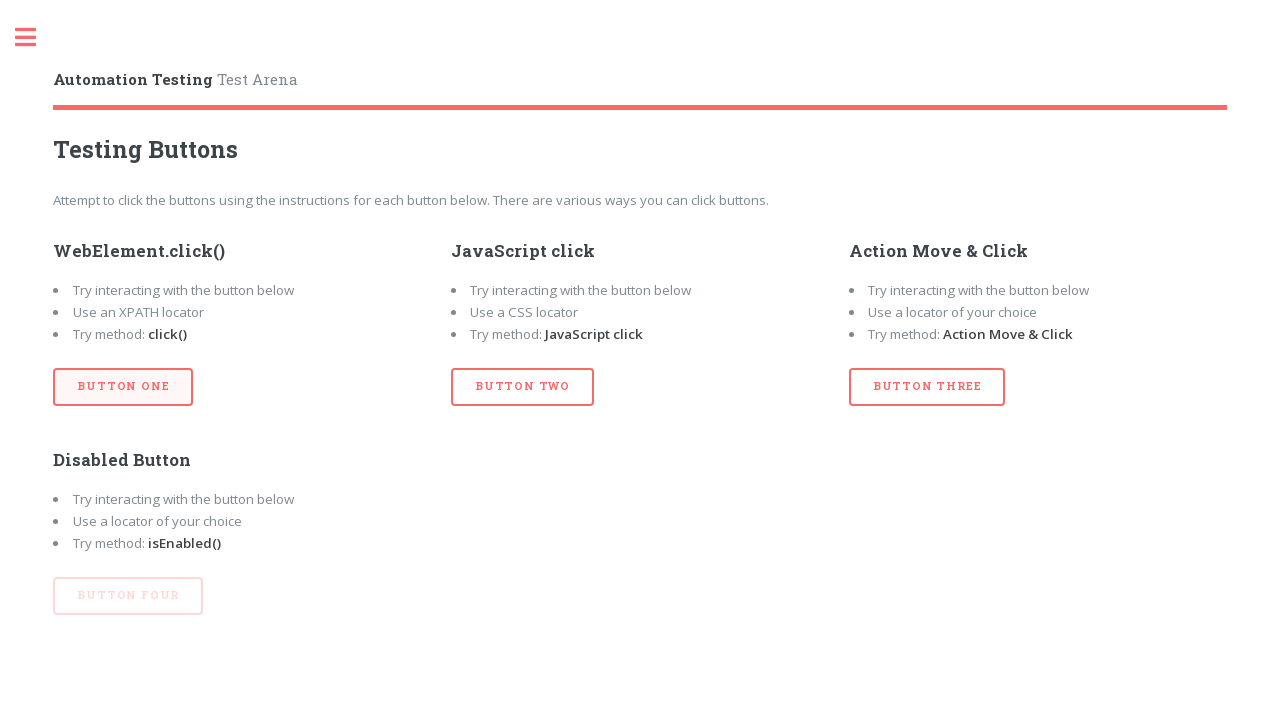